Tests that the form accepts age value greater than 150 by filling name, email, and age fields

Starting URL: https://davi-vert.vercel.app/index.html

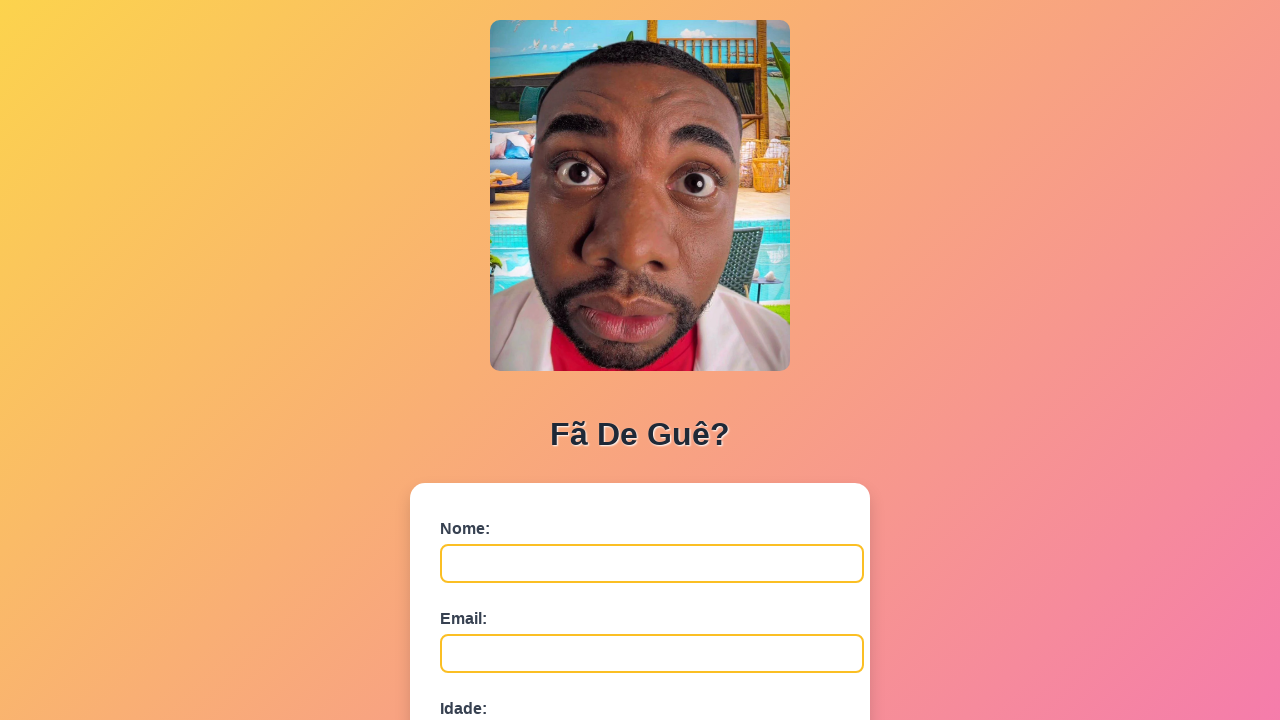

Cleared localStorage
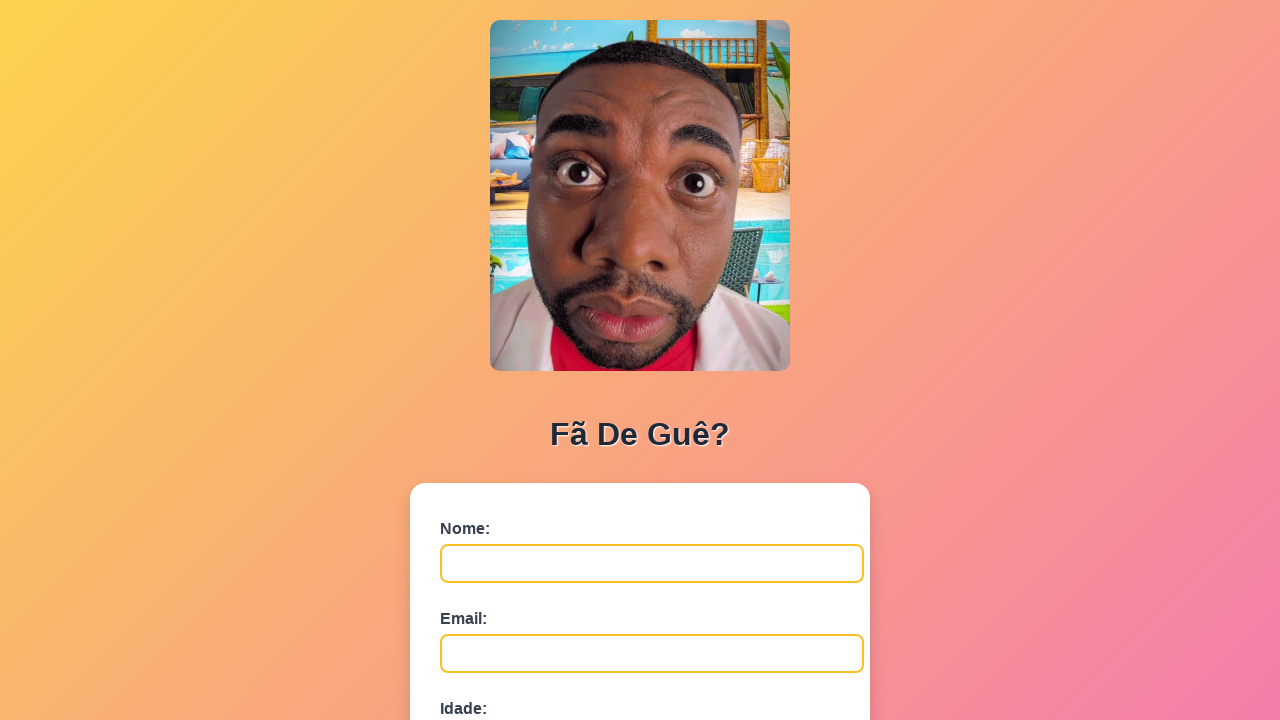

Filled name field with 'Carlos Oliveira' on #nome
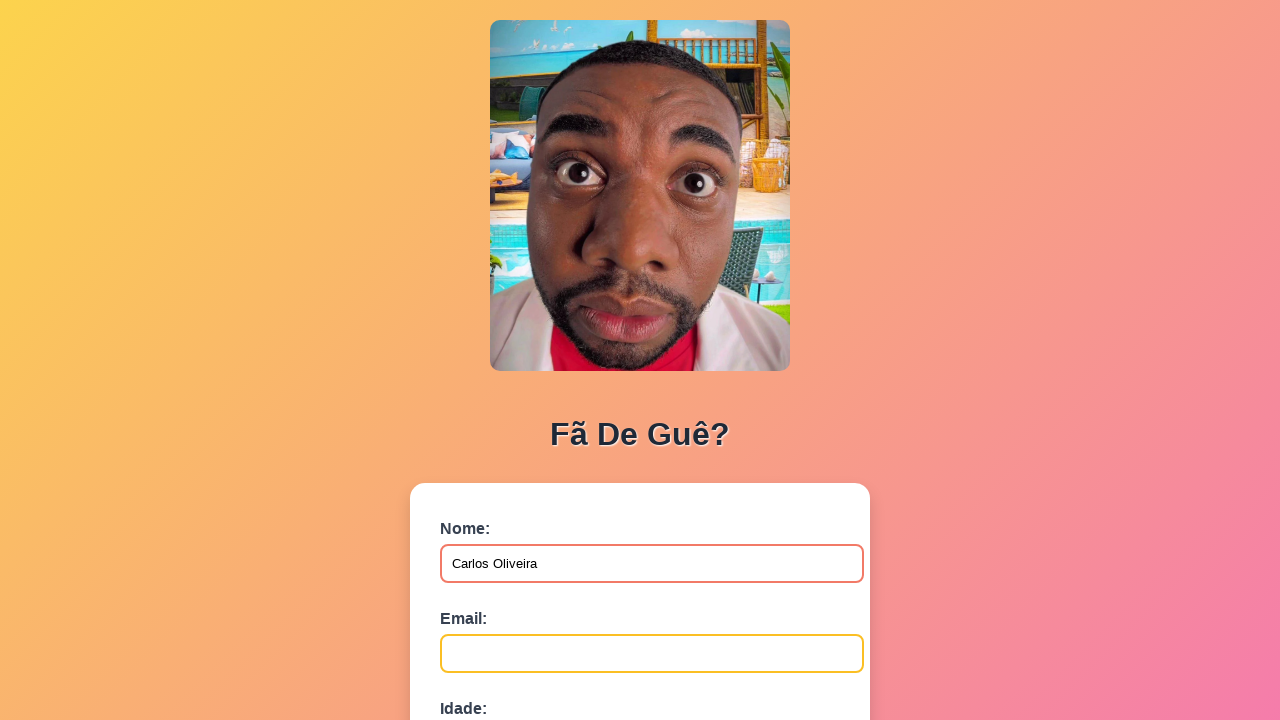

Filled email field with 'carlos.oliveira@example.com' on #email
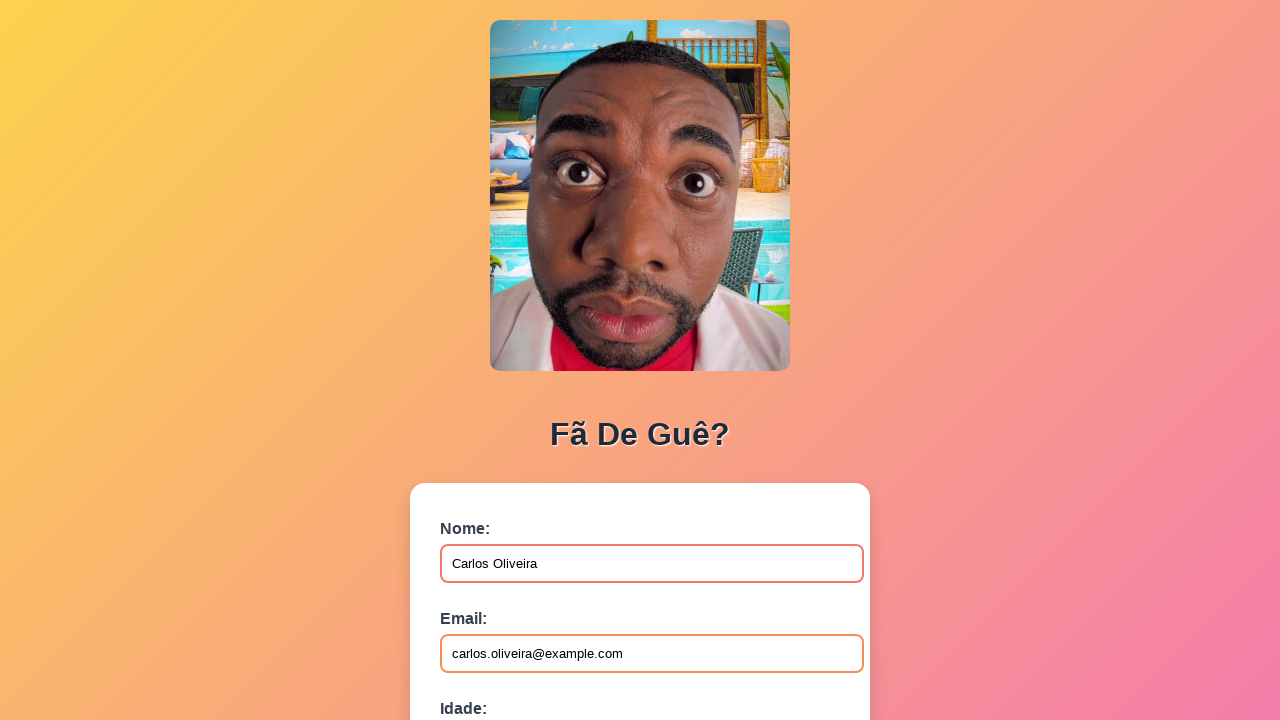

Filled age field with '151' (greater than 150) on #idade
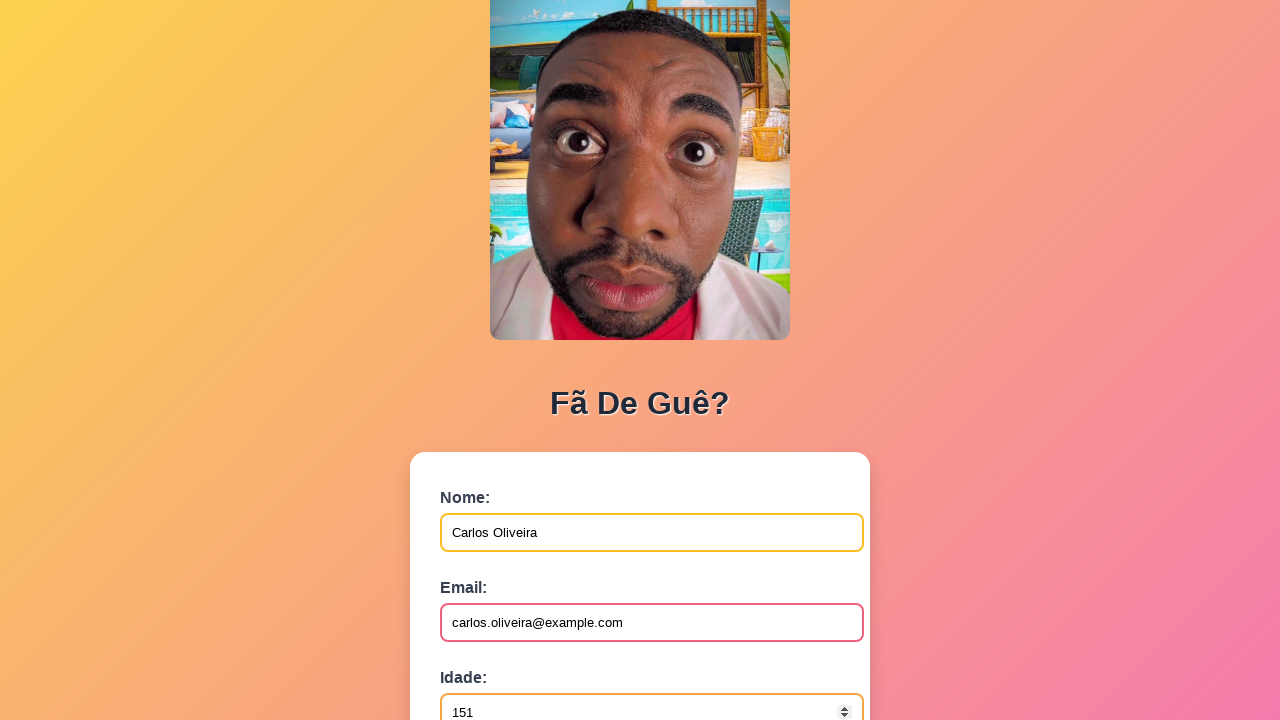

Clicked submit button to submit form at (490, 569) on button[type='submit']
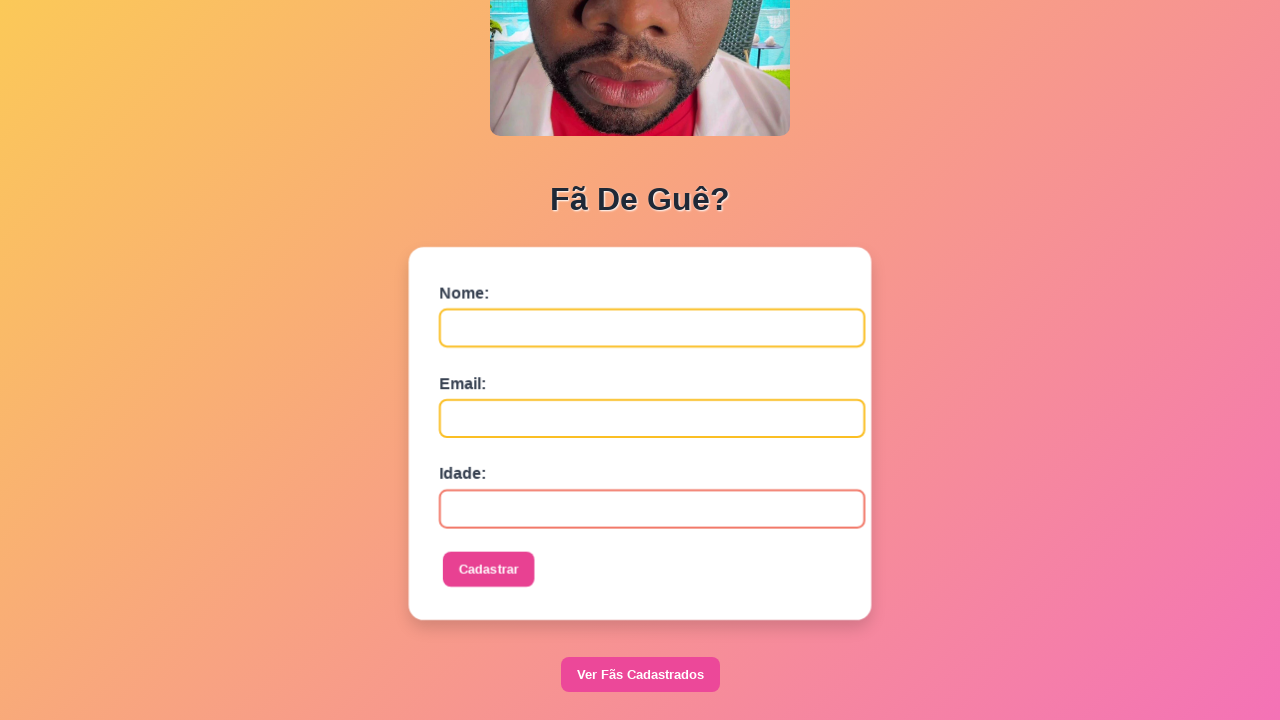

Waited 500ms for alert to appear
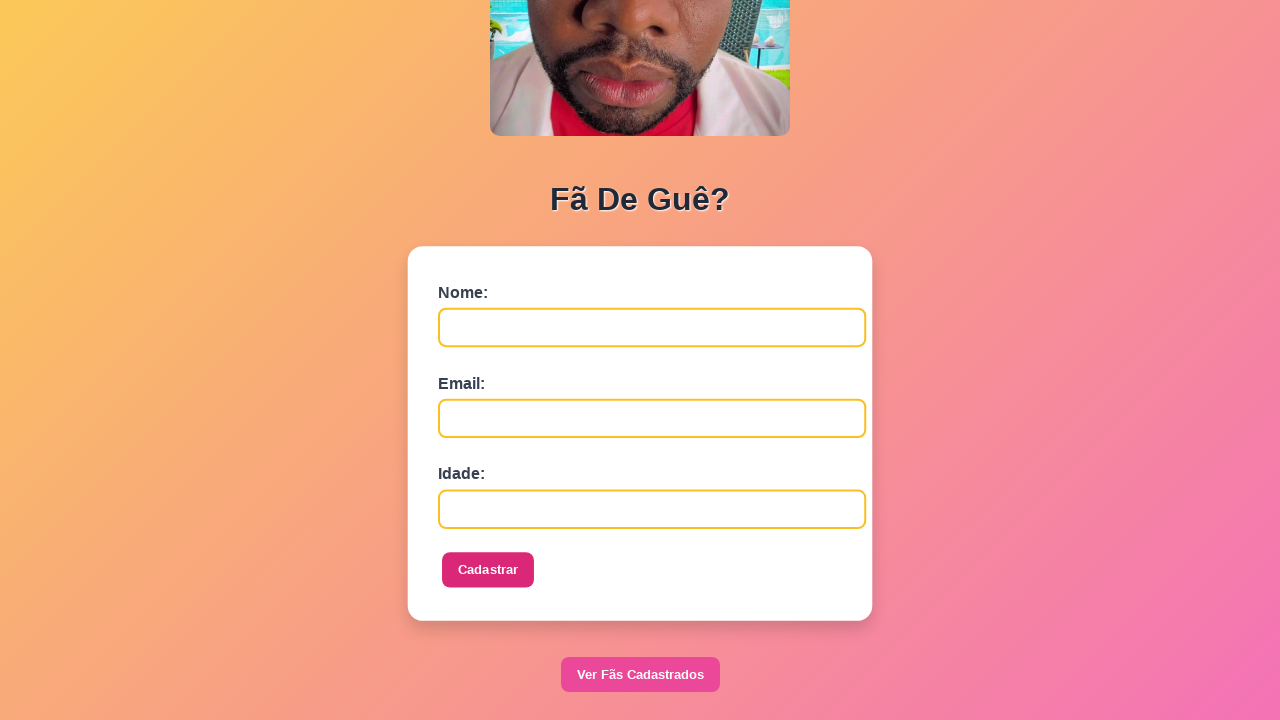

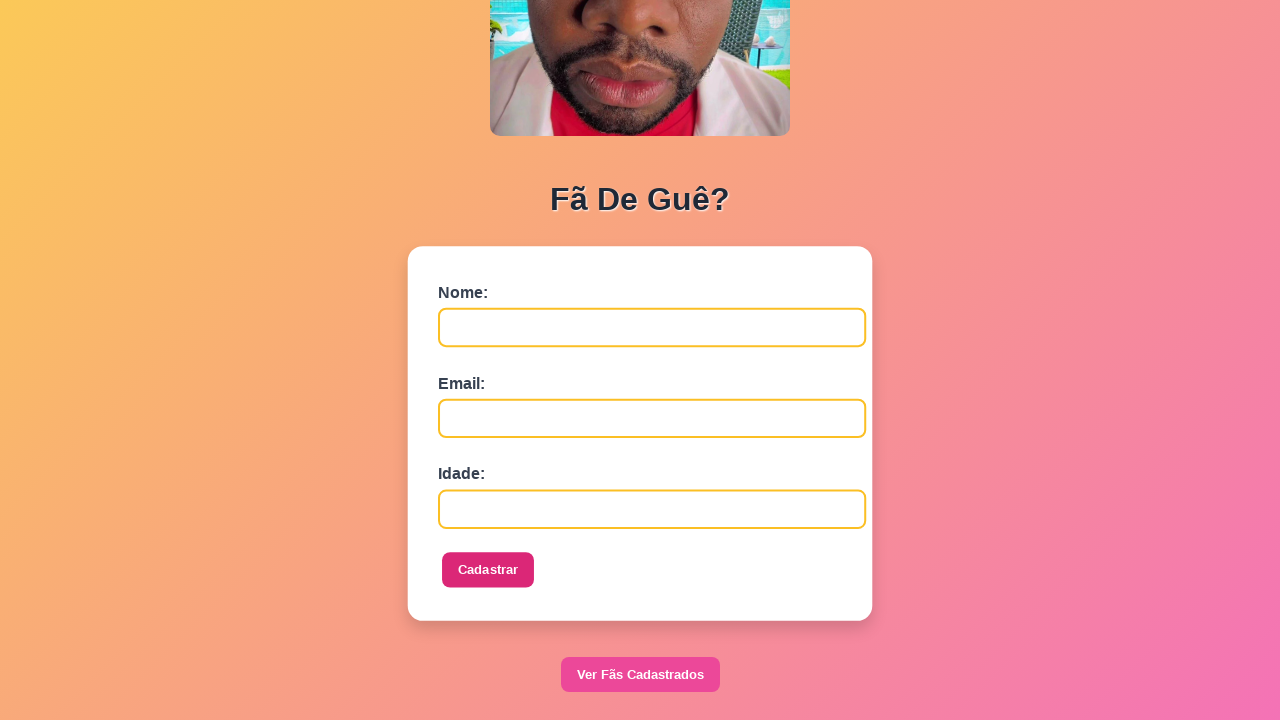